Tests text input functionality by entering text into an input field and clicking a button, then verifying the button text updates to the entered value

Starting URL: http://uitestingplayground.com/textinput

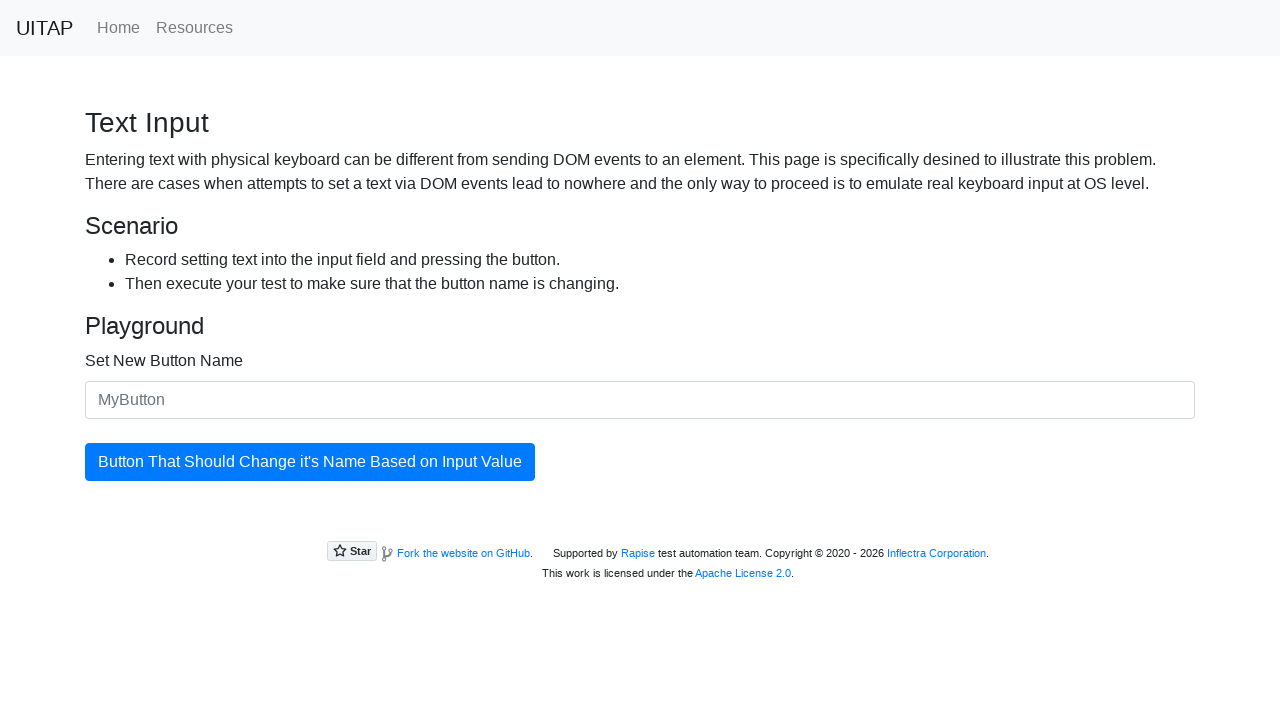

Filled input field with 'SkyPro' on #newButtonName
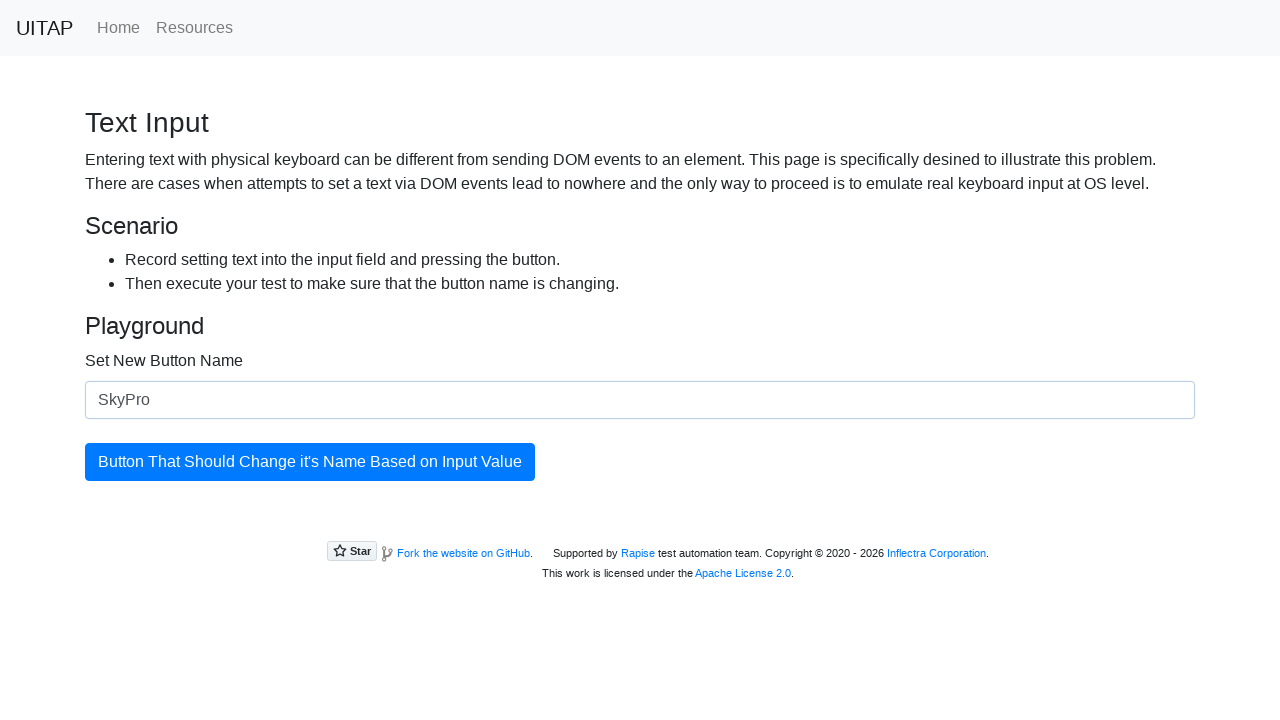

Clicked the button to update its text at (310, 462) on #updatingButton
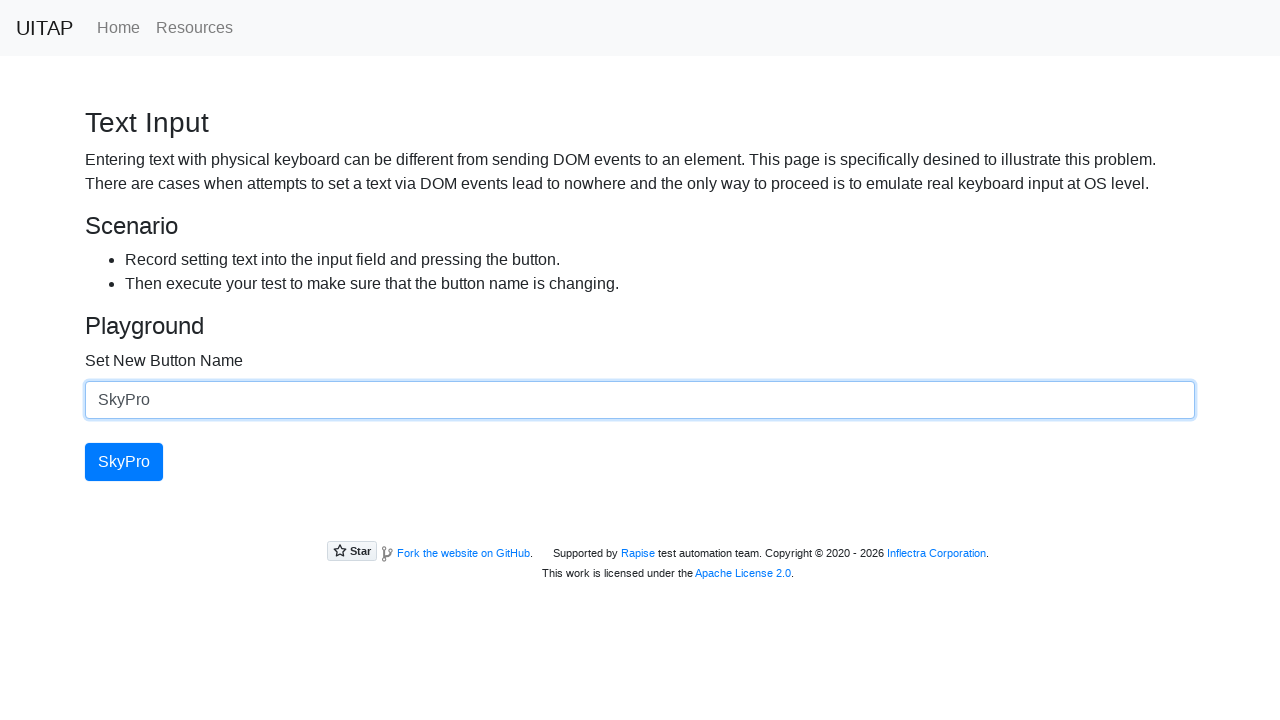

Verified button text updated to 'SkyPro'
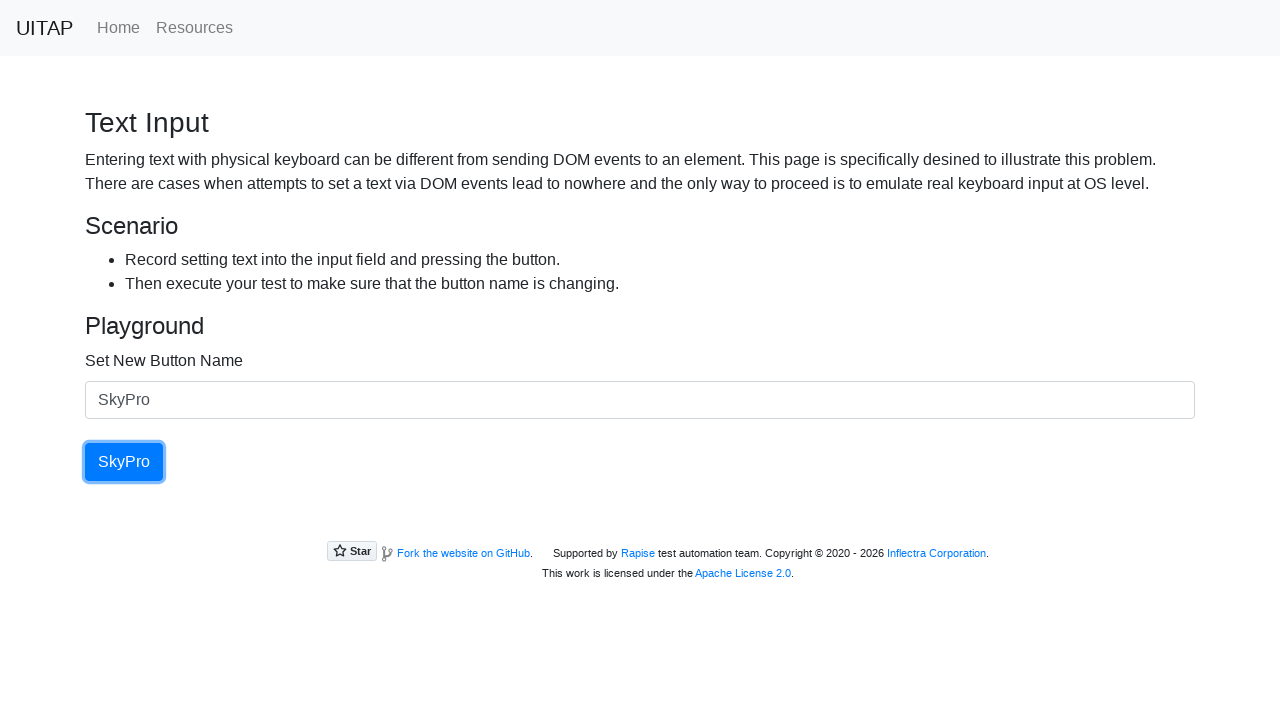

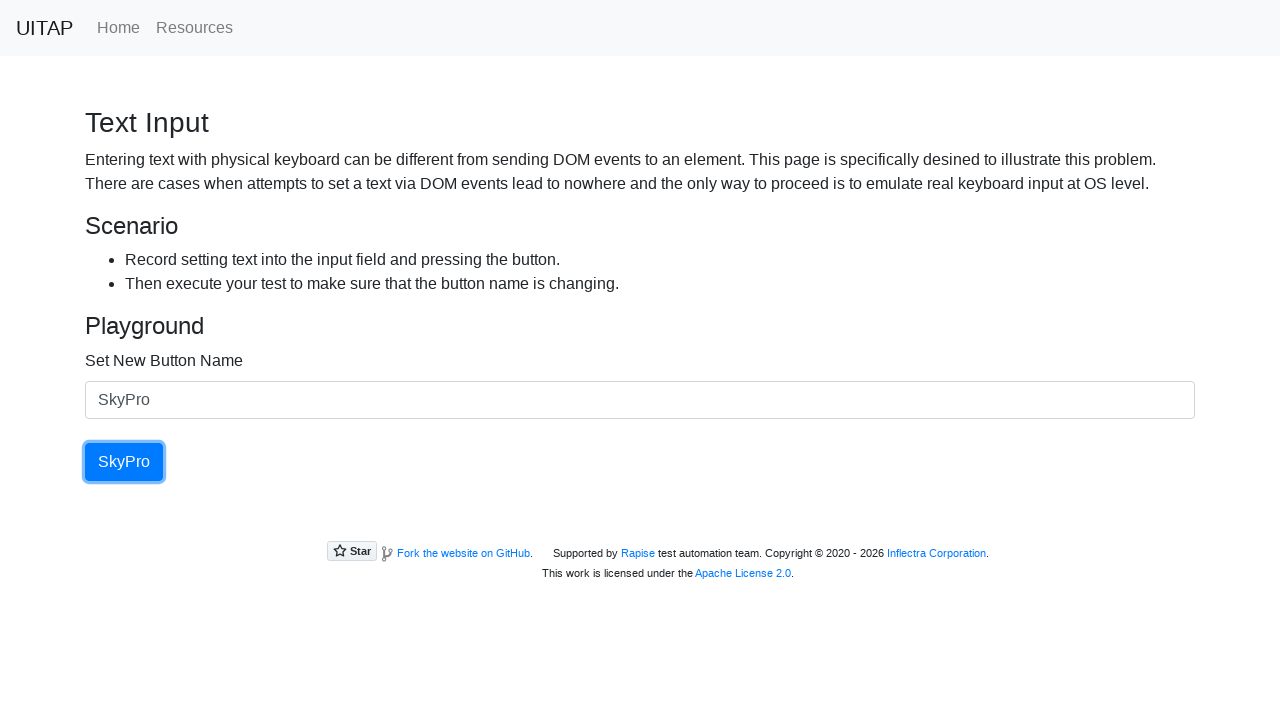